Tests interaction with Shadow DOM elements by clicking on a menu item within a shadow root

Starting URL: https://www.htmlelements.com/demos/menu/shadow-dom/index.htm

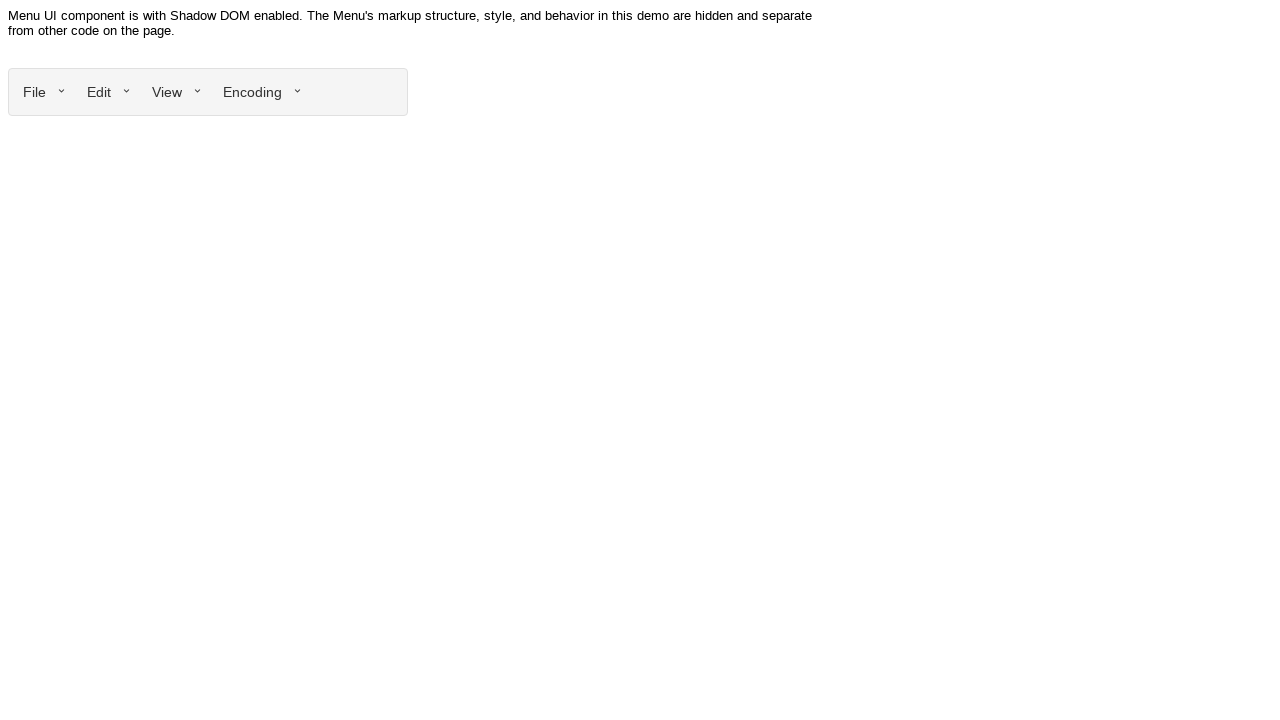

Located shadow host element (smart-ui-menu)
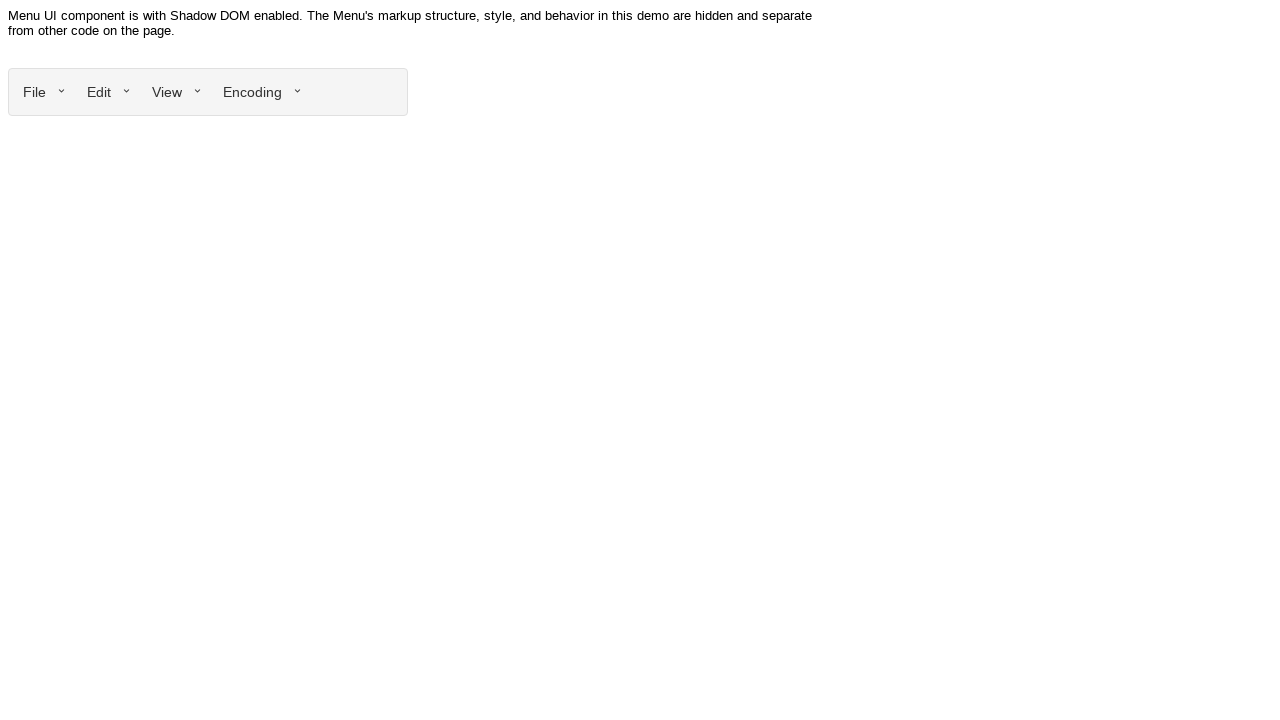

Clicked on File menu item within shadow DOM at (34, 92) on smart-ui-menu[class='smart-ui-component'] >> text=File
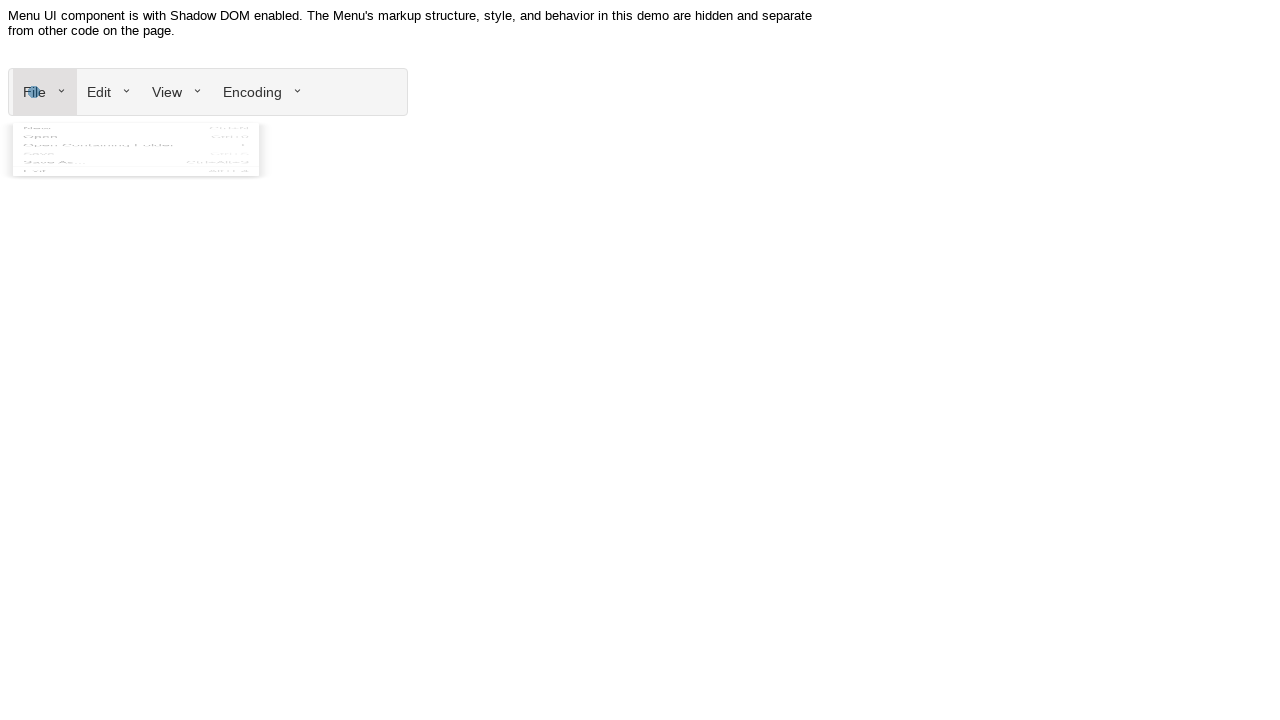

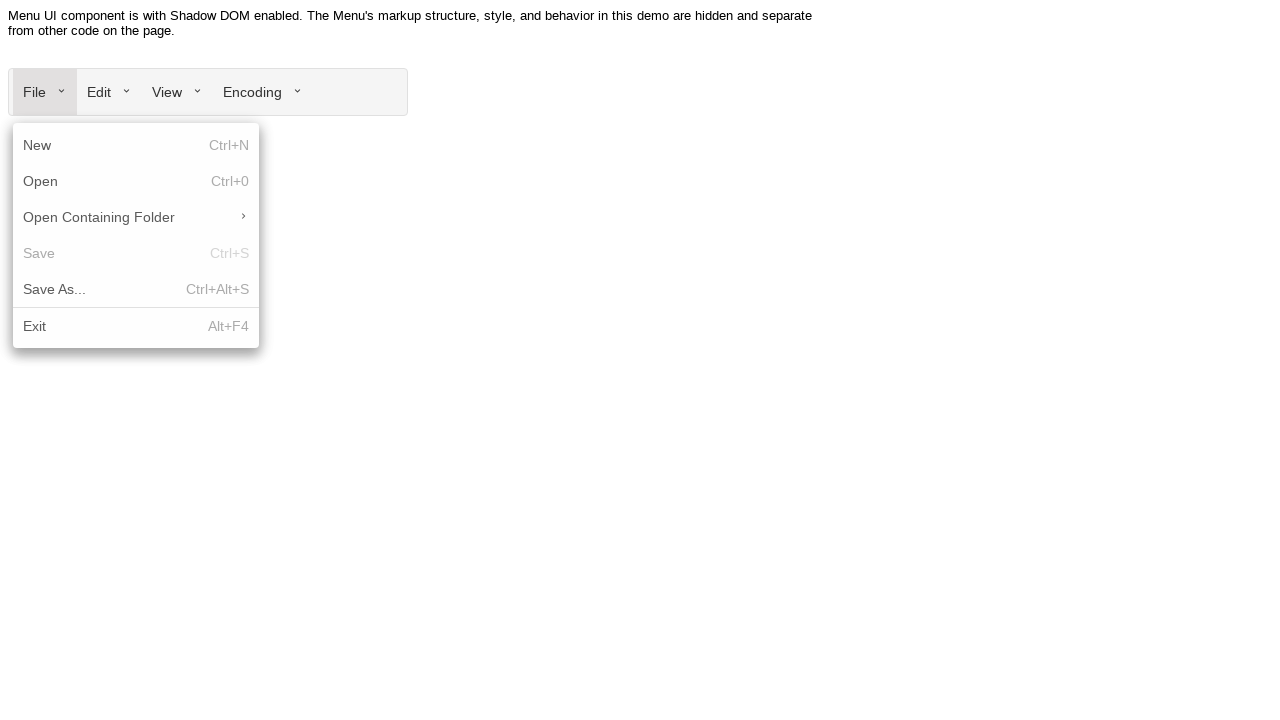